Tests button click functionality by clicking a button element identified by its ID on a test automation practice page

Starting URL: https://www.automationtesting.co.uk/buttons.html

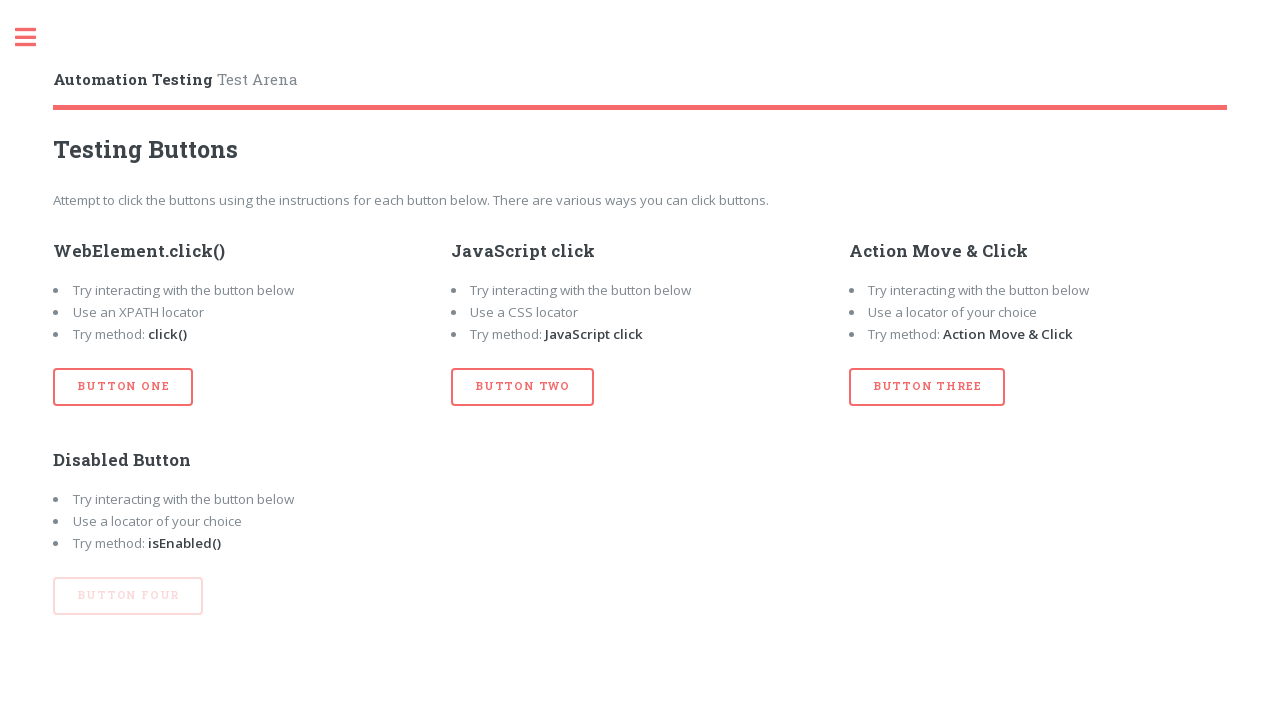

Clicked button element with id 'btn_one' using XPath locator at (123, 387) on xpath=//button[@id='btn_one']
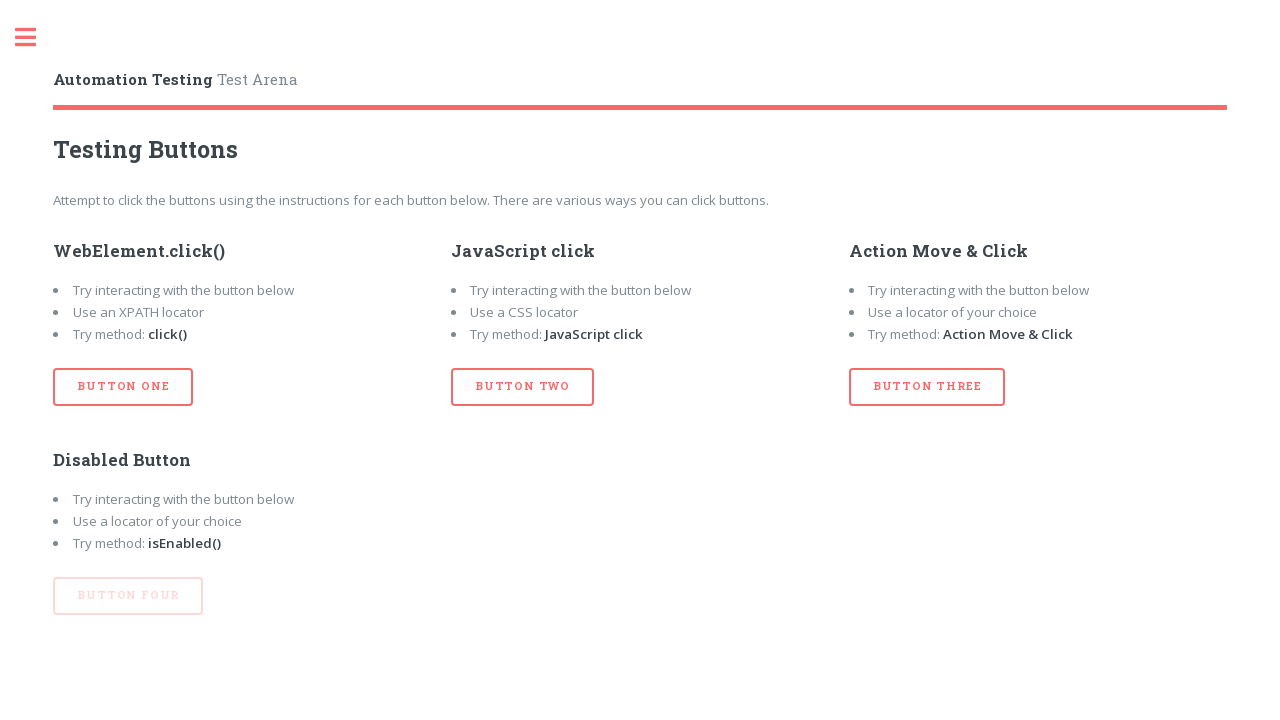

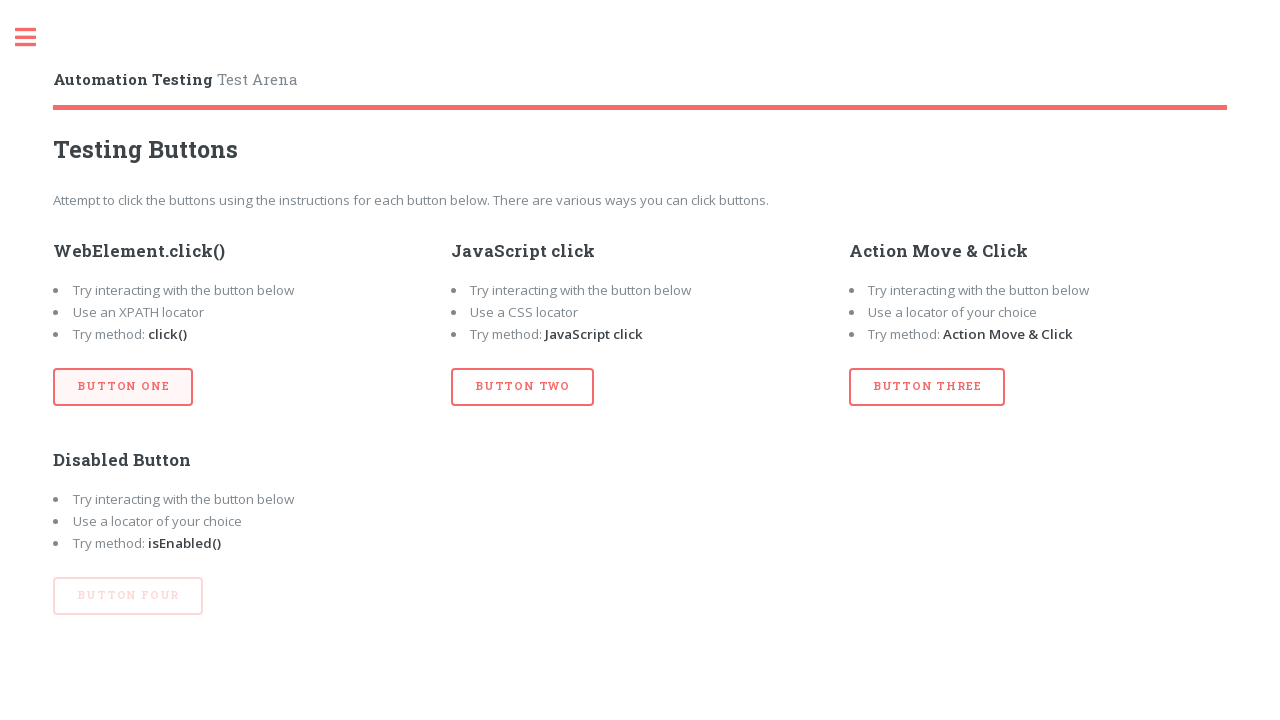